Demonstrates browser window manipulation by maximizing, minimizing, and maximizing the window again while on a webpage

Starting URL: https://academy.swaroopnadella.com/

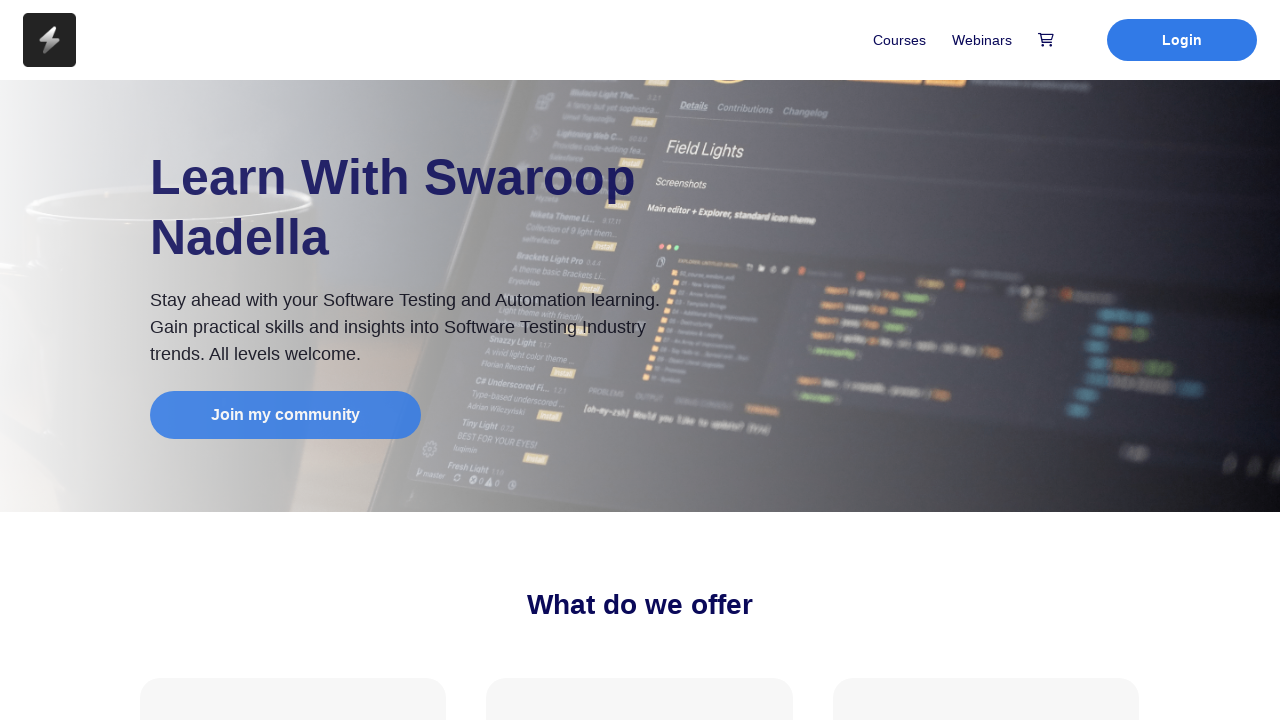

Maximized browser window to 1920x1080 viewport
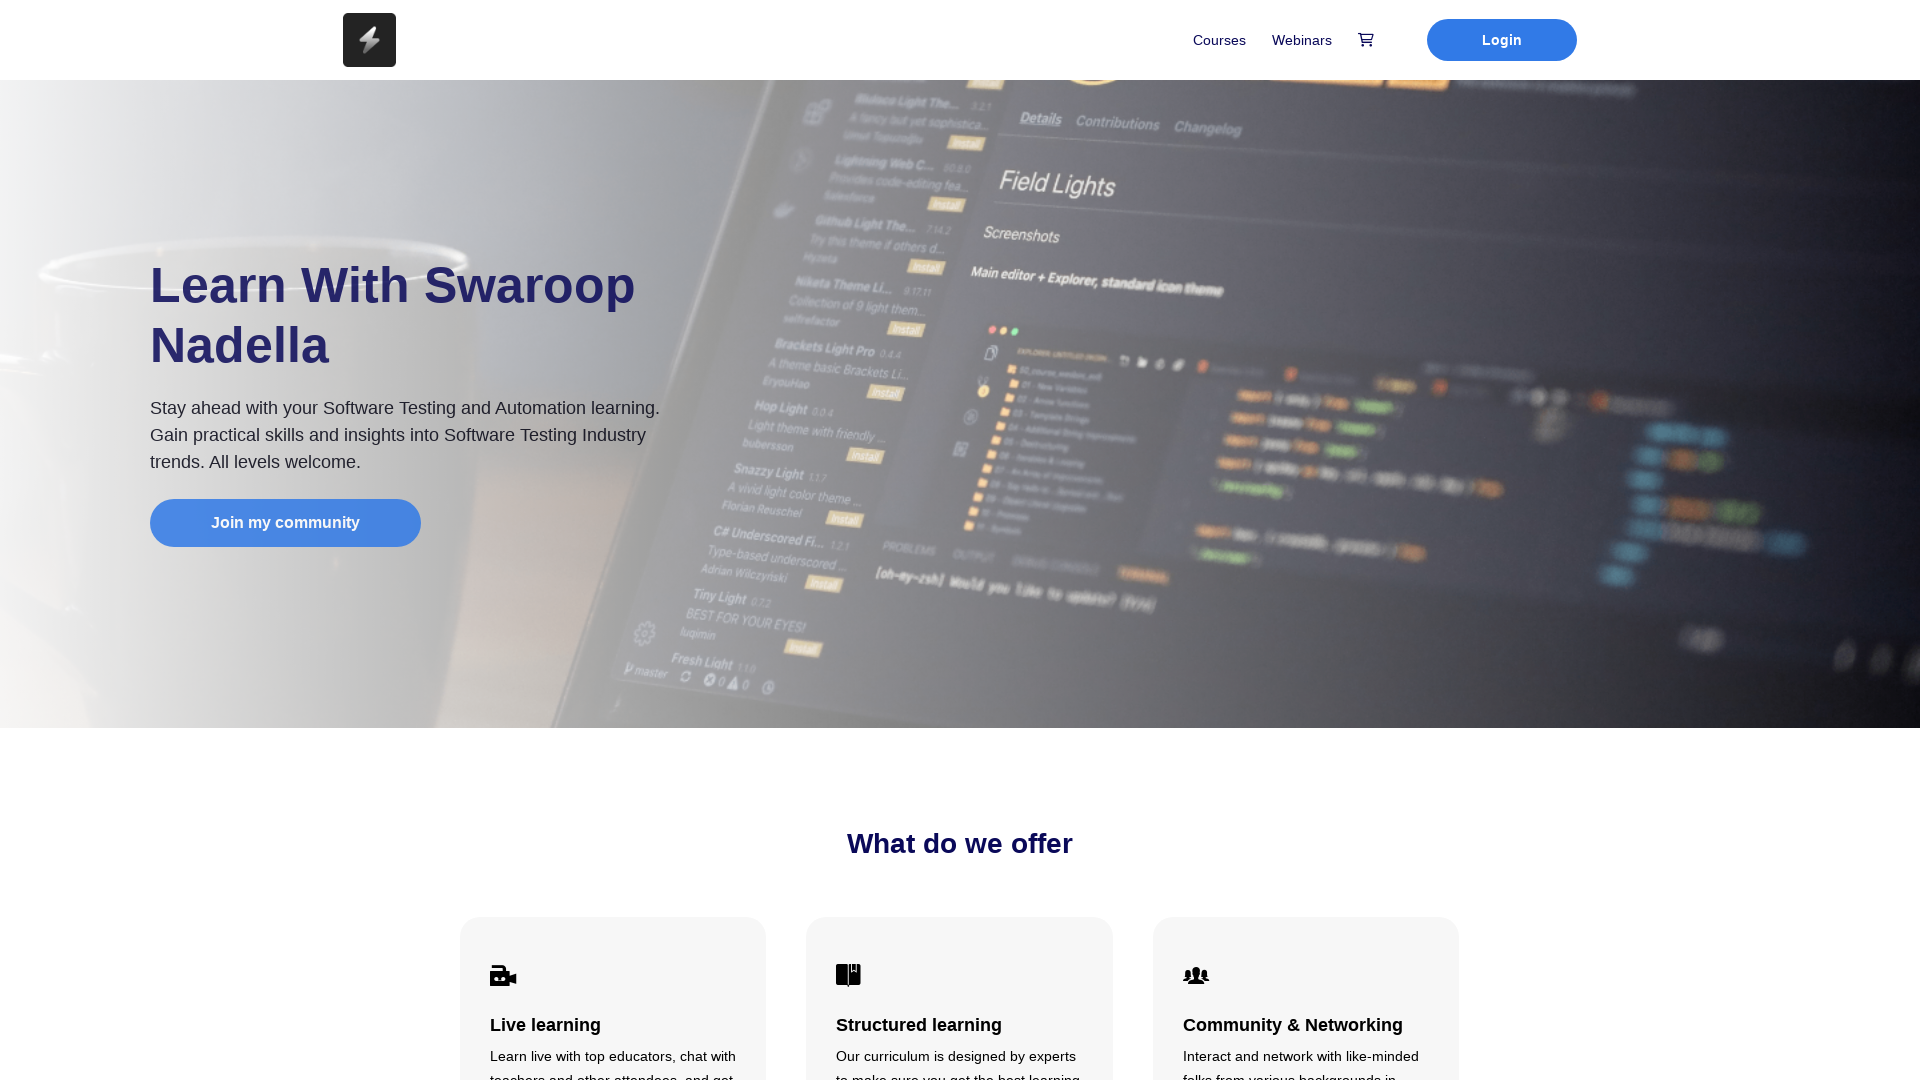

Waited 3 seconds to observe maximized state
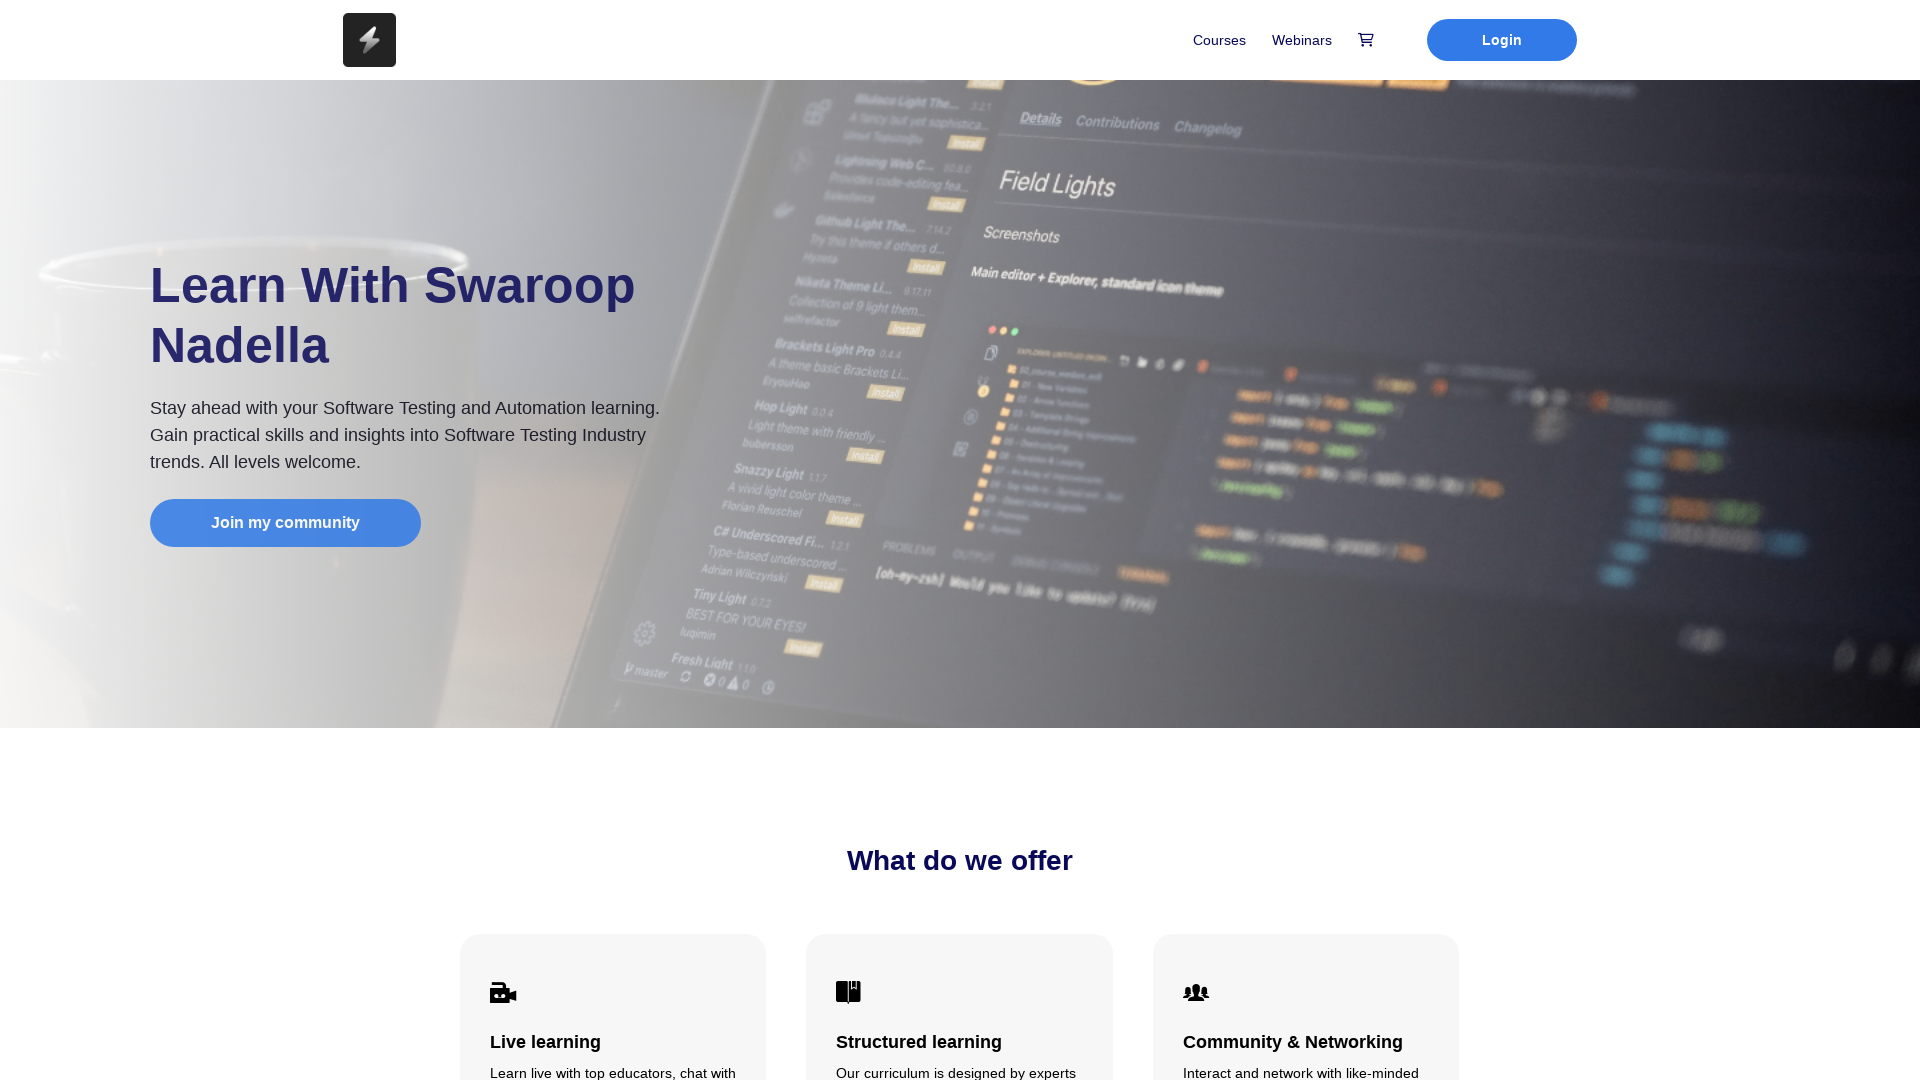

Minimized browser window to 800x600 viewport
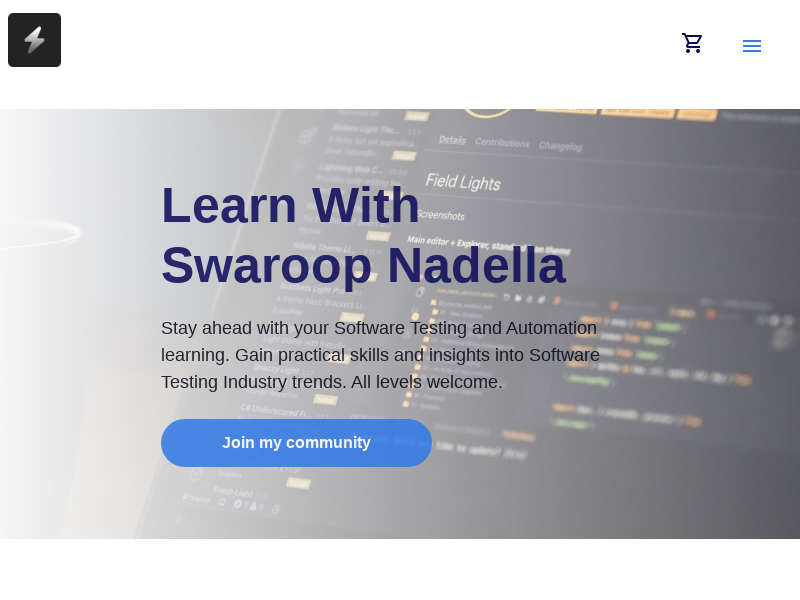

Waited 3 seconds to observe minimized state
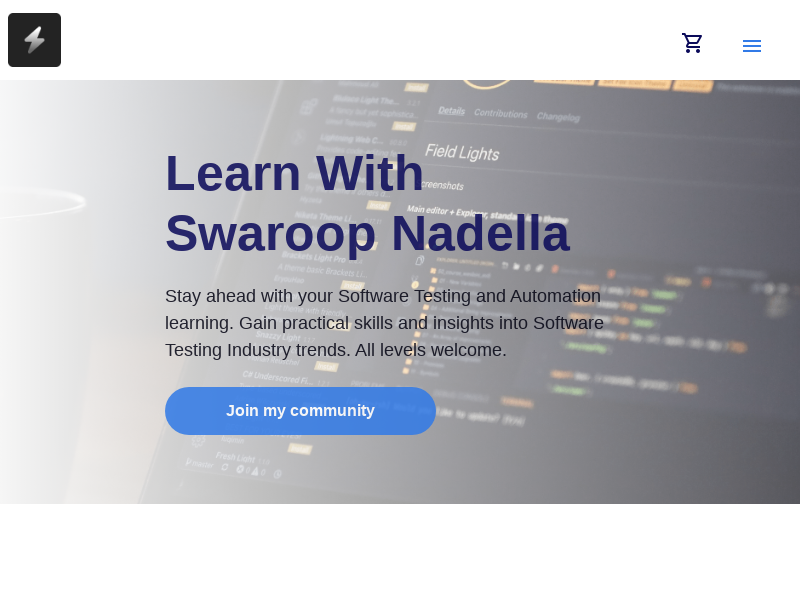

Maximized browser window again to 1920x1080 viewport
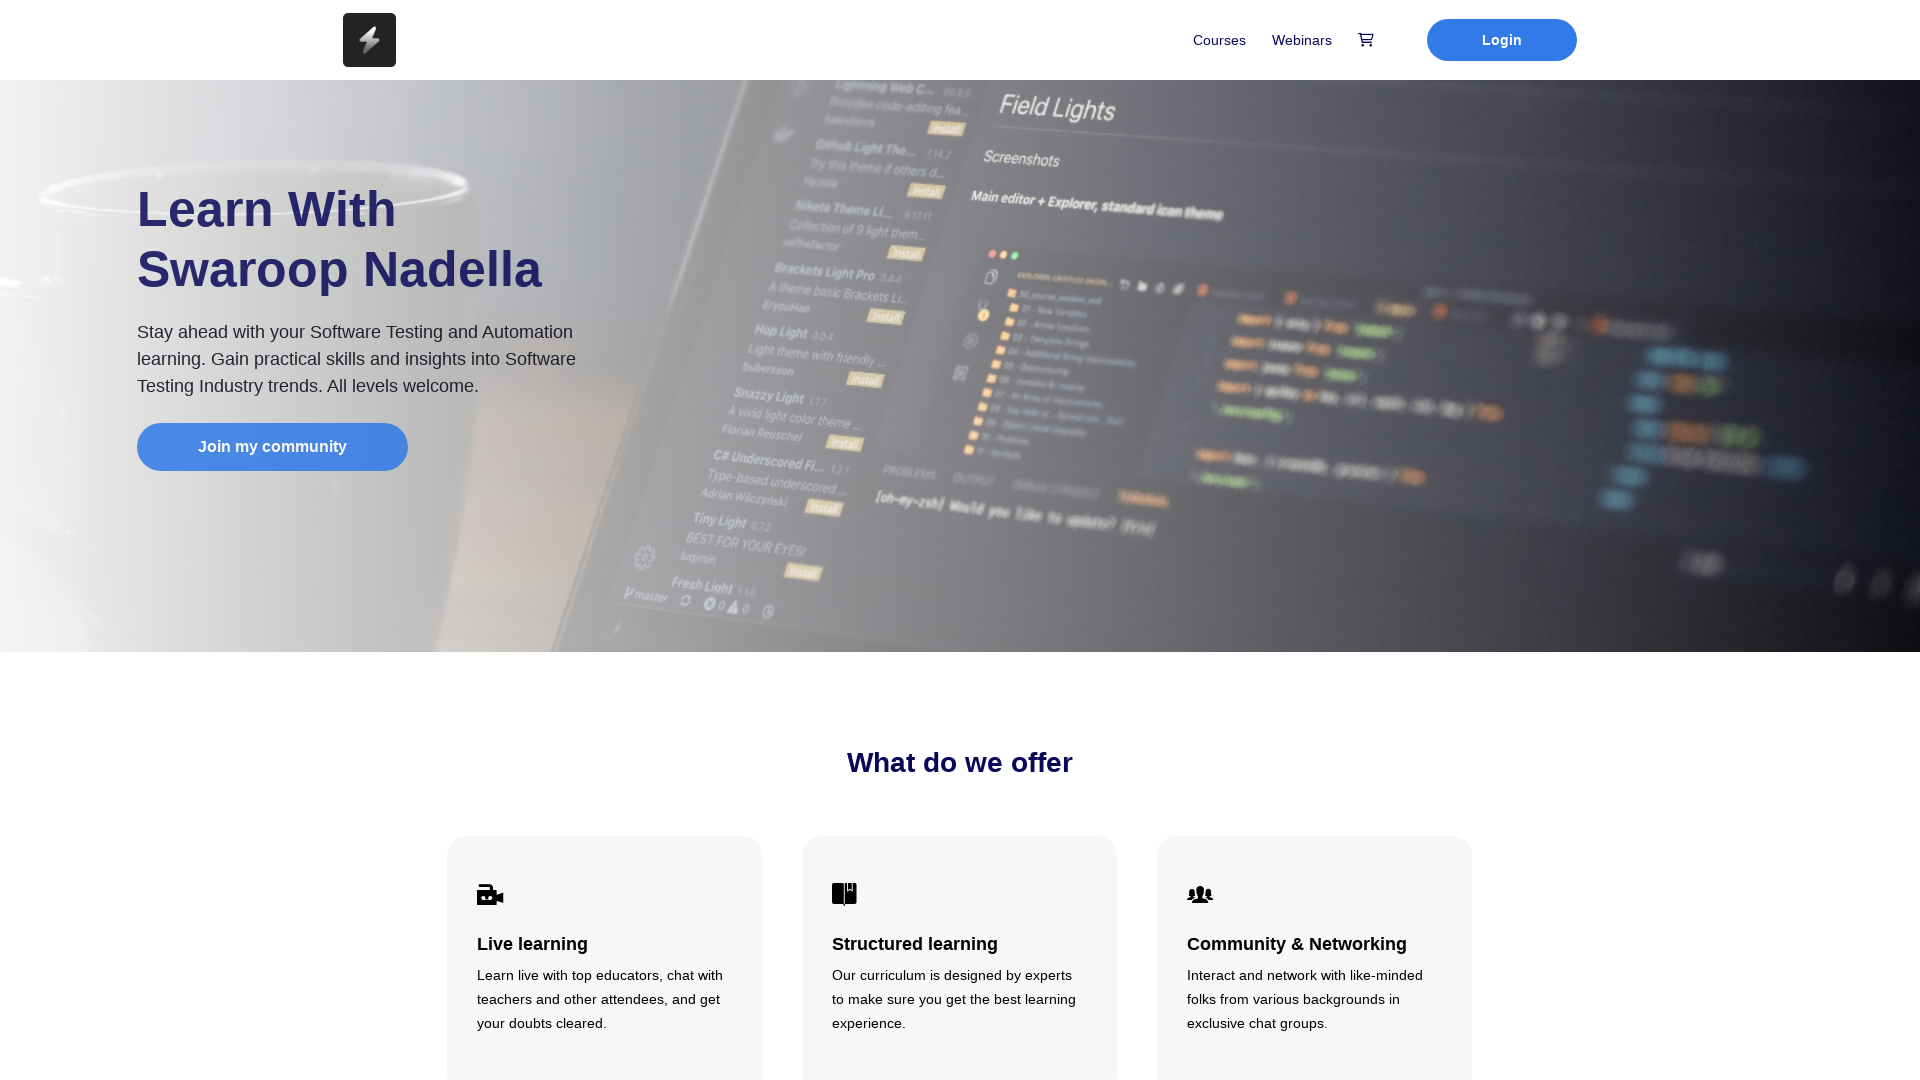

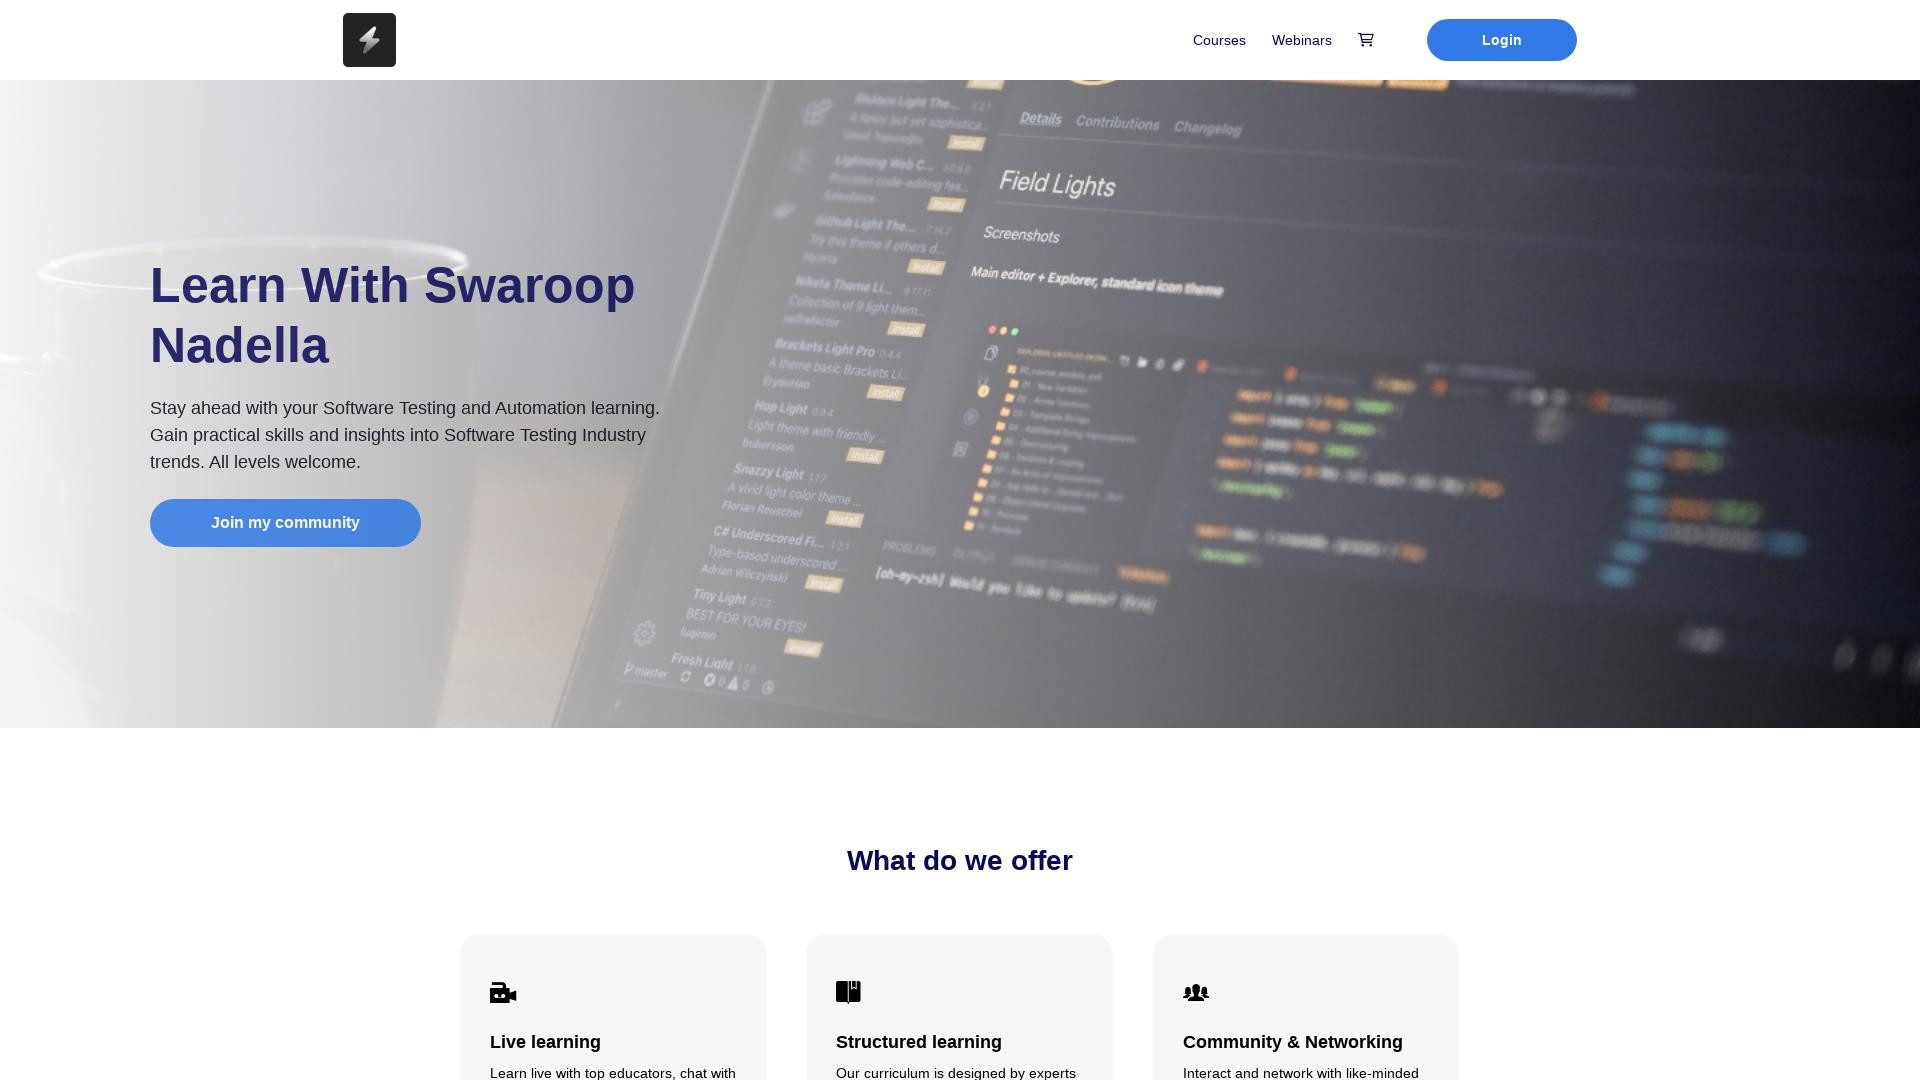